Tests dropdown select functionality by clicking on the dropdown and selecting an option.

Starting URL: https://bonigarcia.dev/selenium-webdriver-java/web-form.html

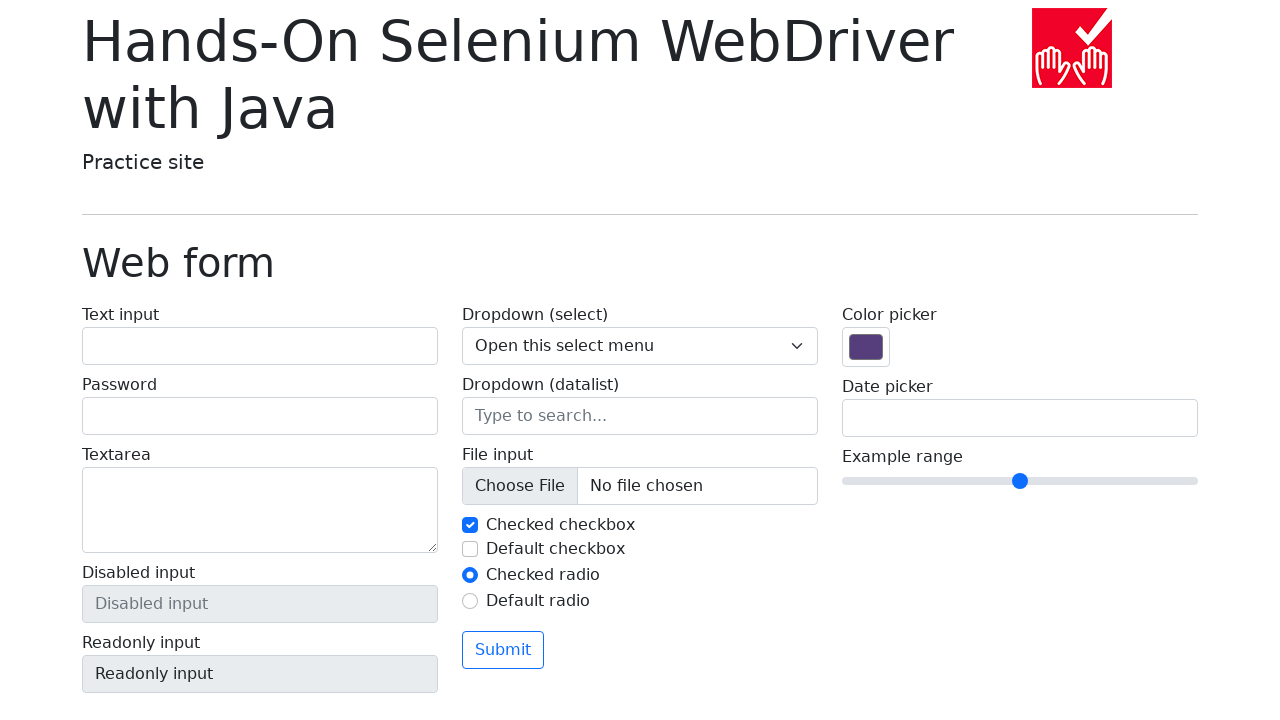

Clicked on dropdown select element at (640, 346) on select[name='my-select']
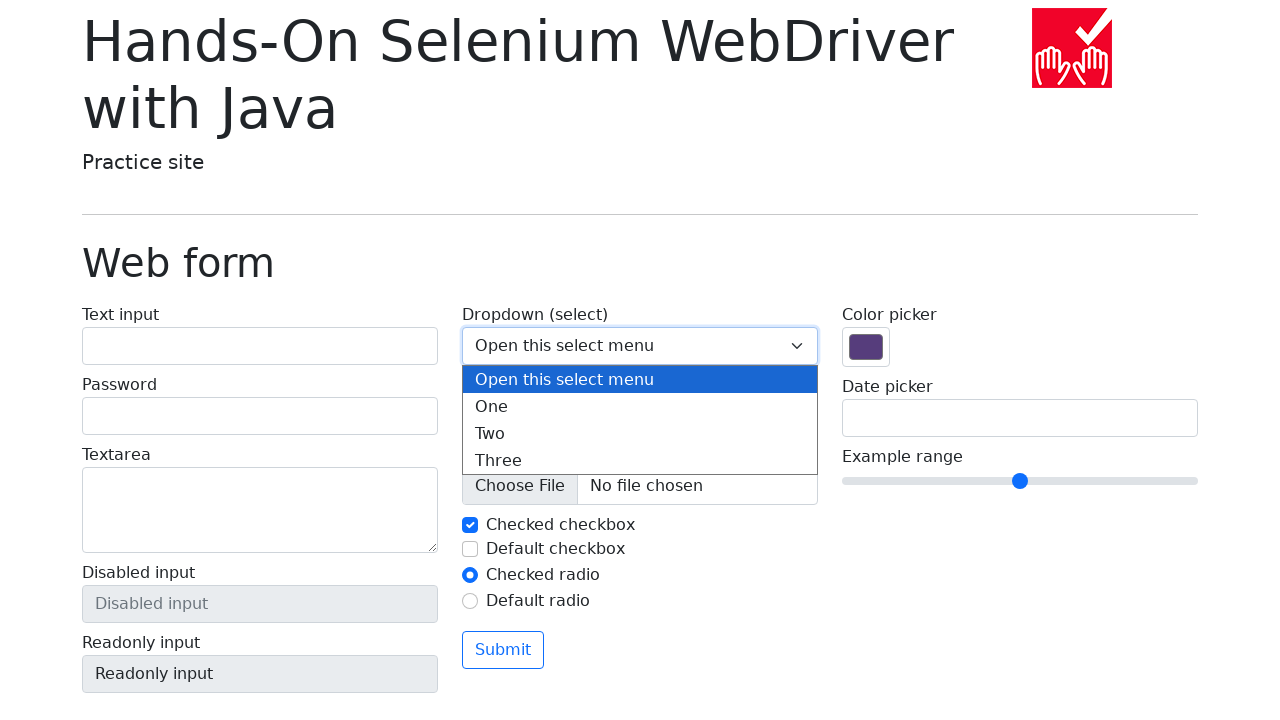

Selected 'Two' option from dropdown on select[name='my-select']
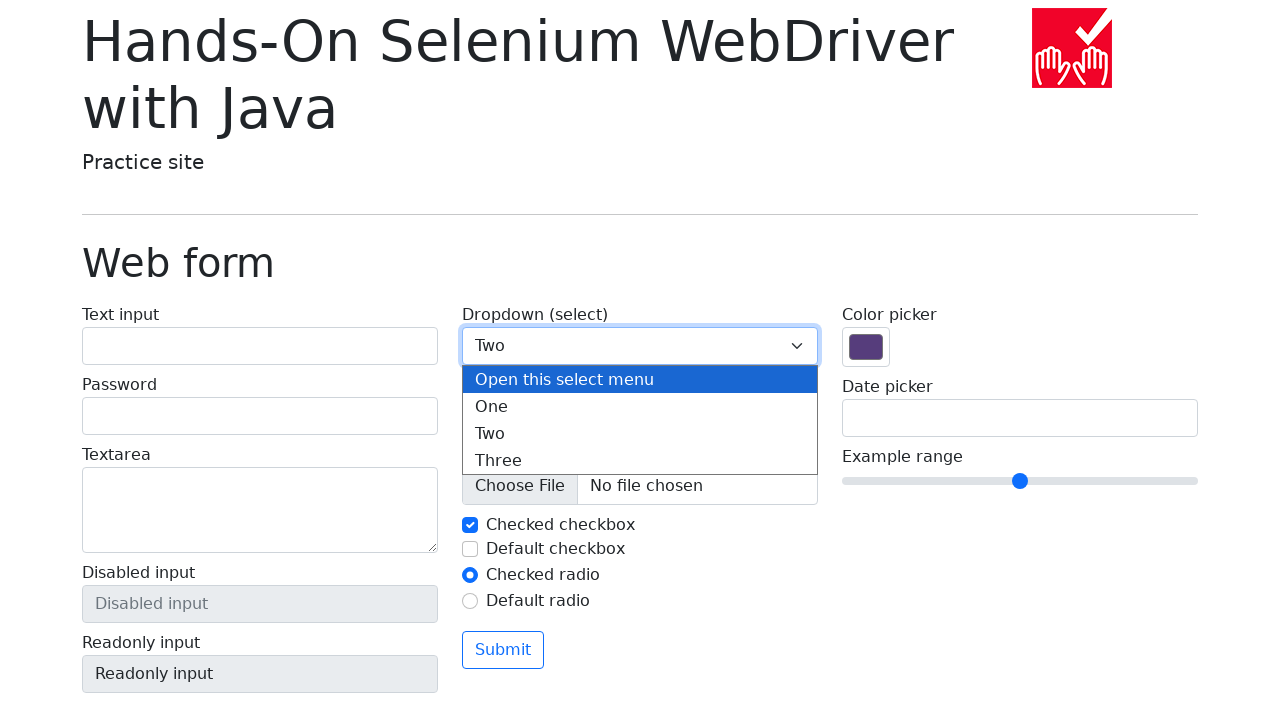

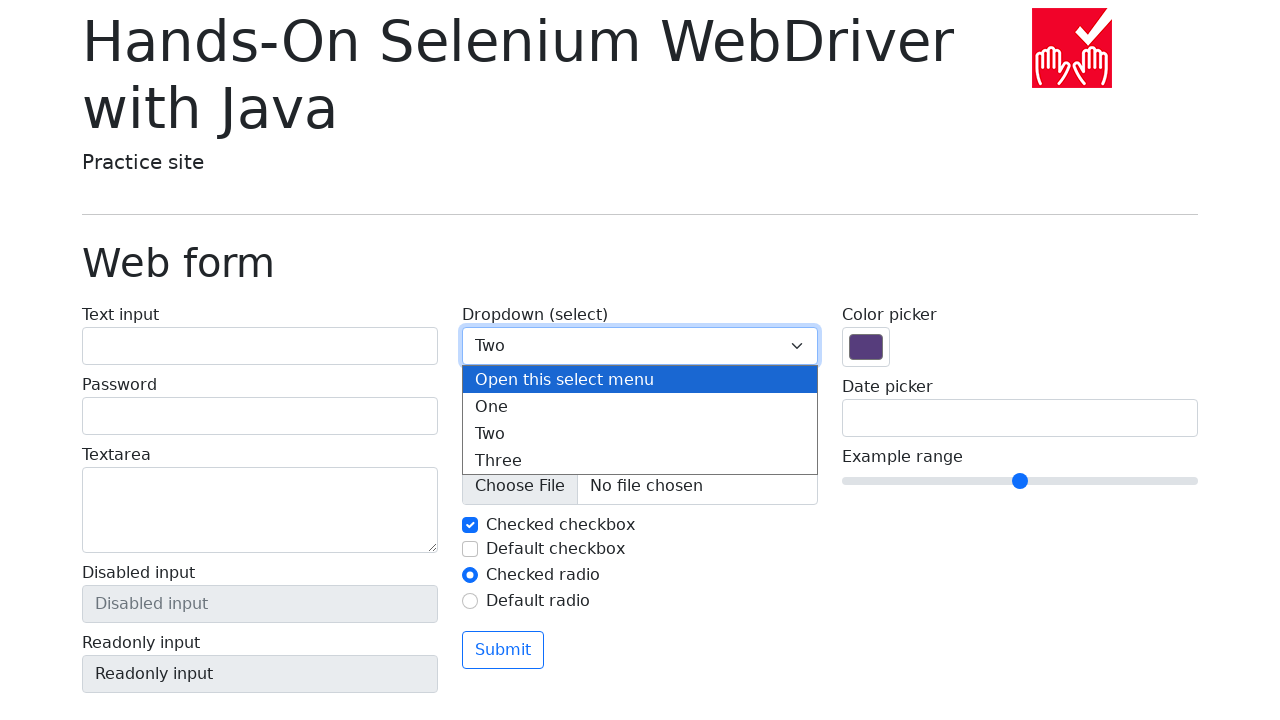